Navigates to a practice page, scrolls down, and retrieves the page URL and title using JavaScript execution

Starting URL: https://selectorshub.com/xpath-practice-page/

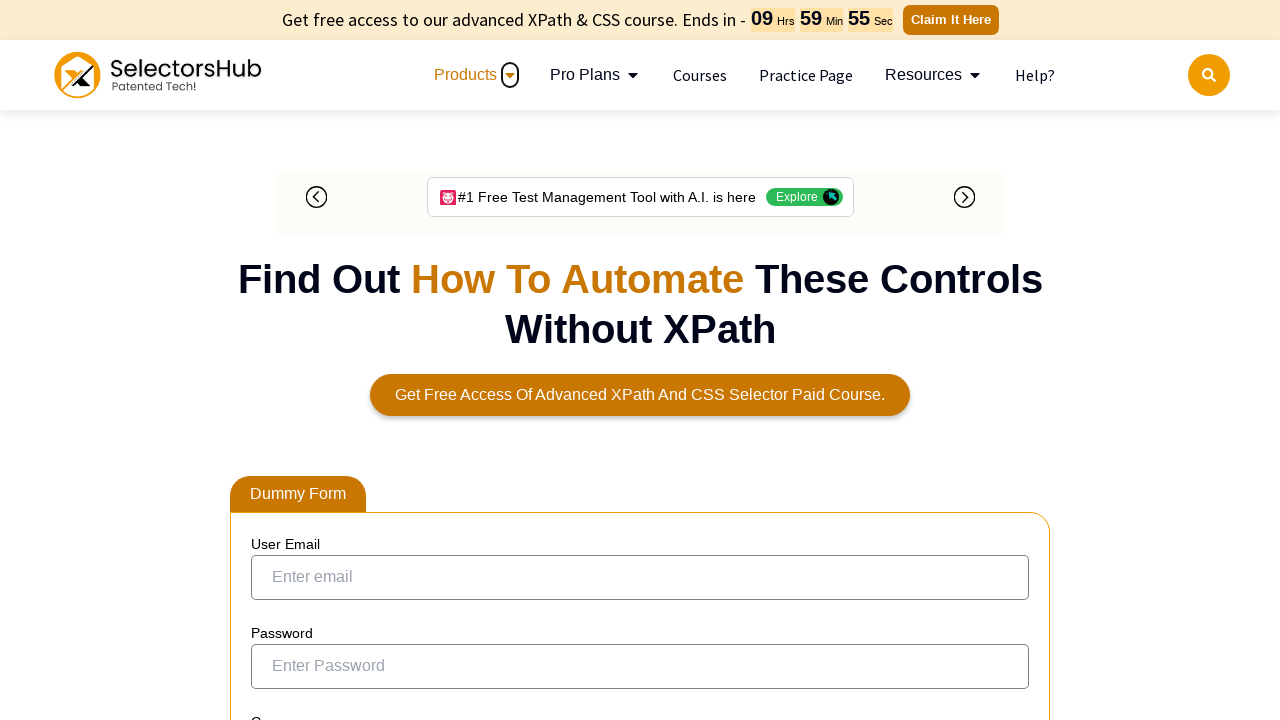

Navigated to XPath practice page
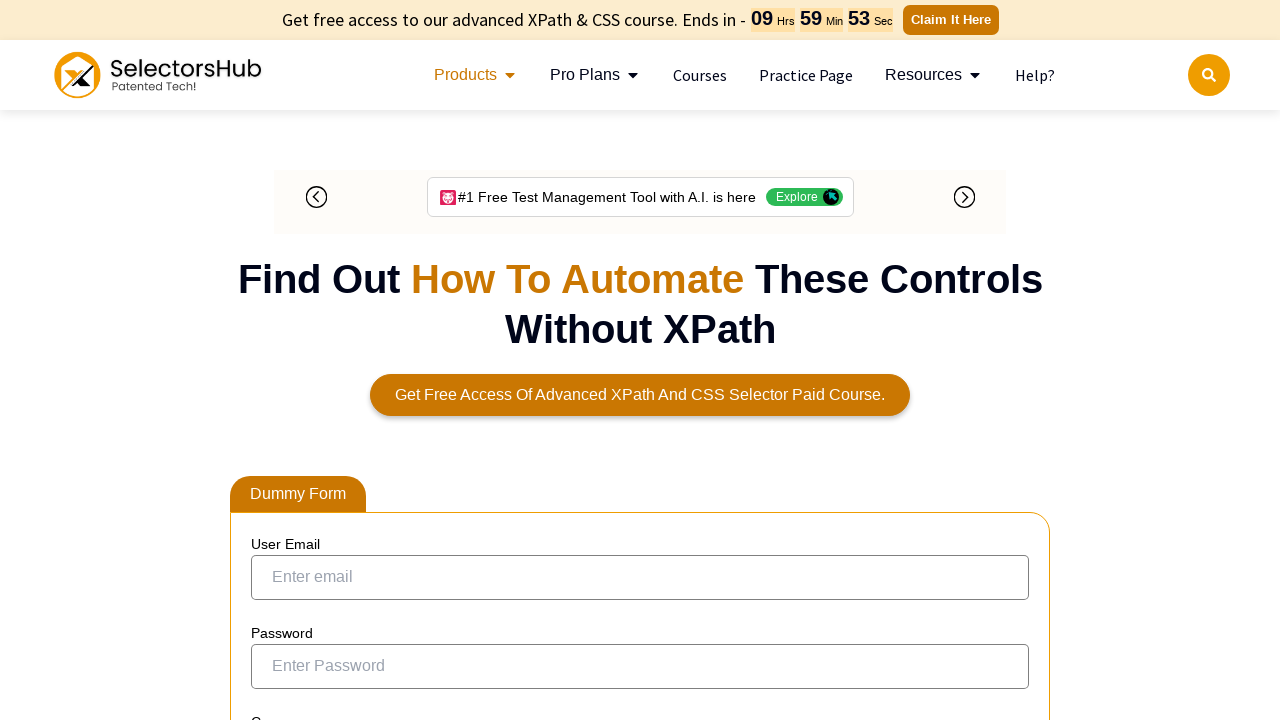

Scrolled down by 500 pixels
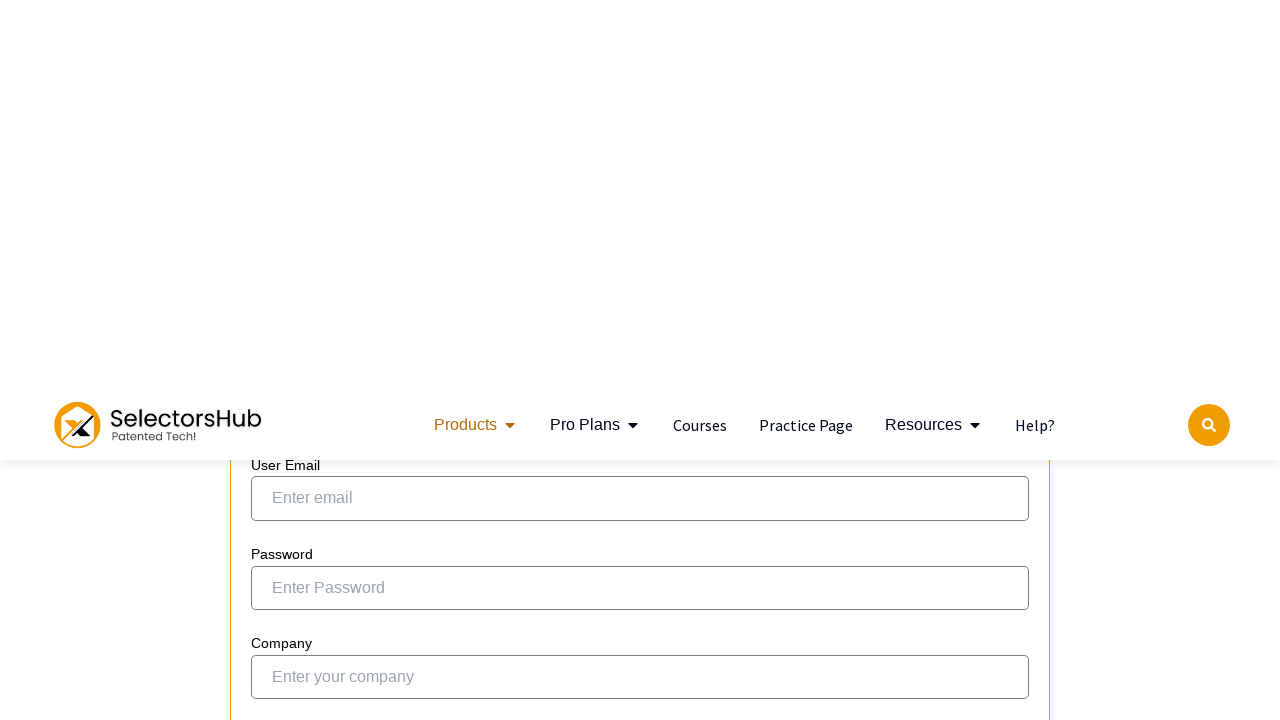

Retrieved current URL: https://selectorshub.com/xpath-practice-page/
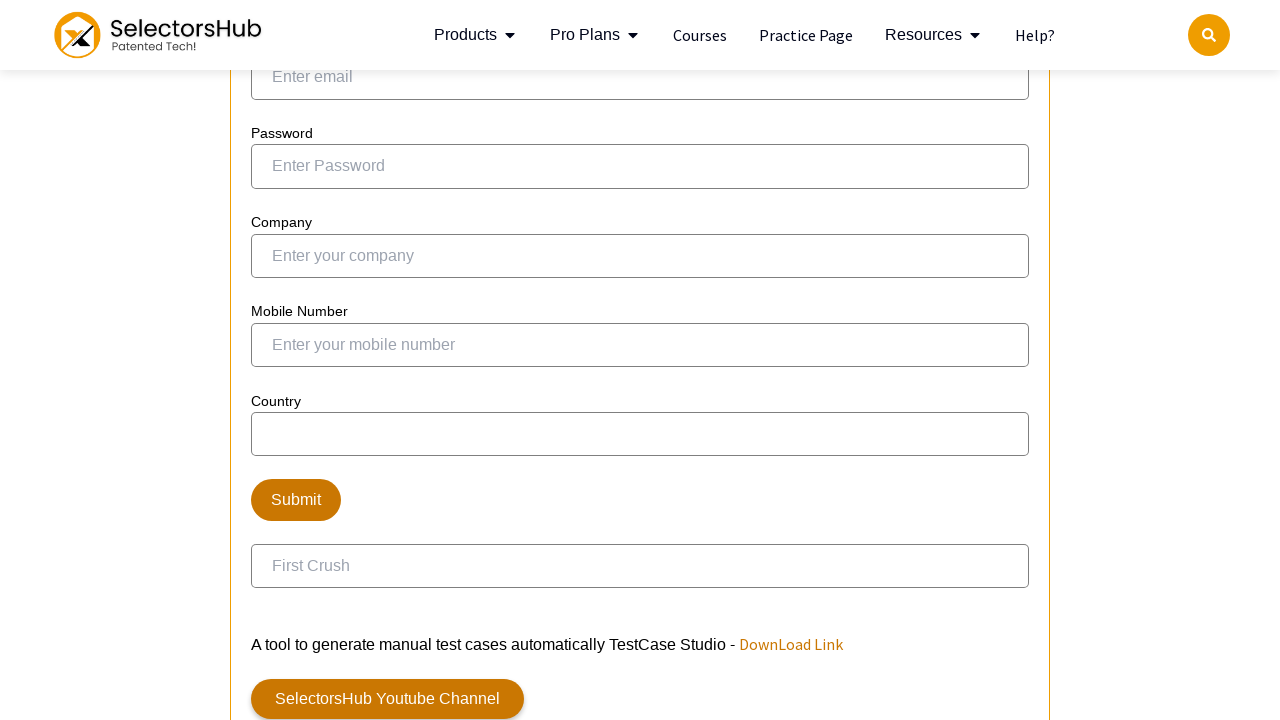

Retrieved page title: Xpath Practice Page | Shadow dom, nested shadow dom, iframe, nested iframe and more complex automation scenarios.
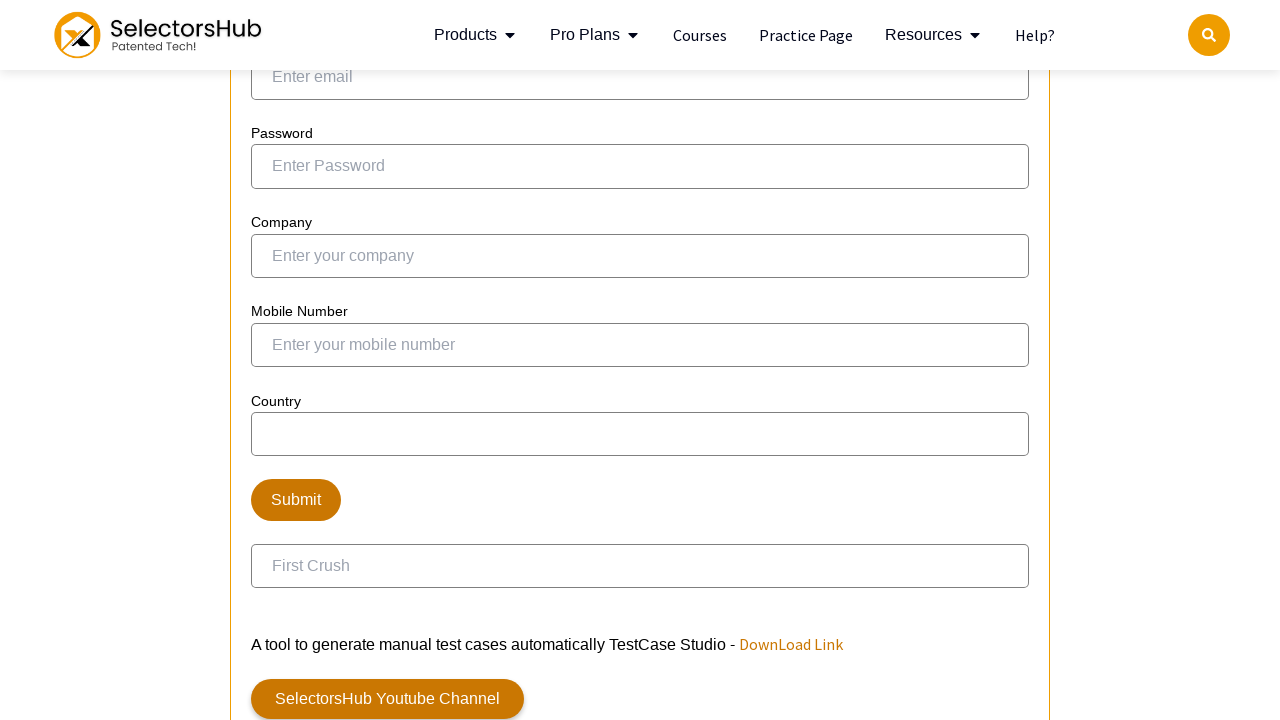

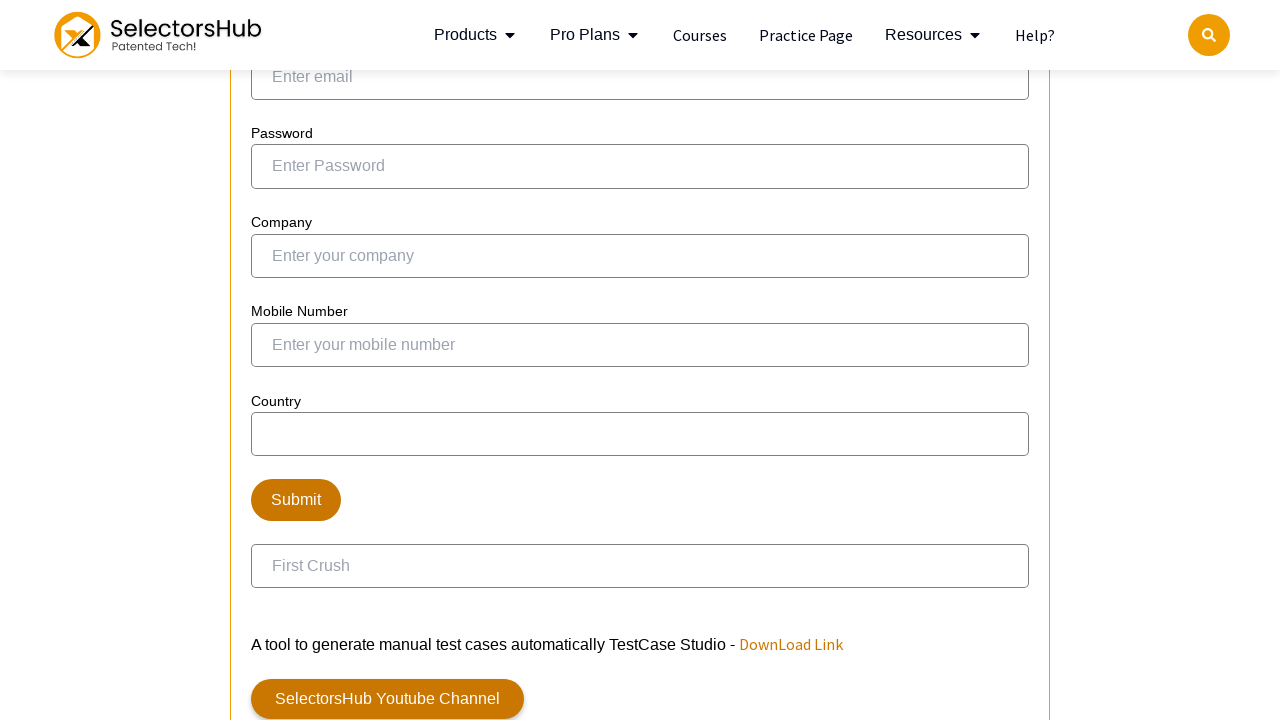